Verifies that the council has 6 professors of vocational studies as members

Starting URL: https://www.viser.edu.rs/stranica/savet

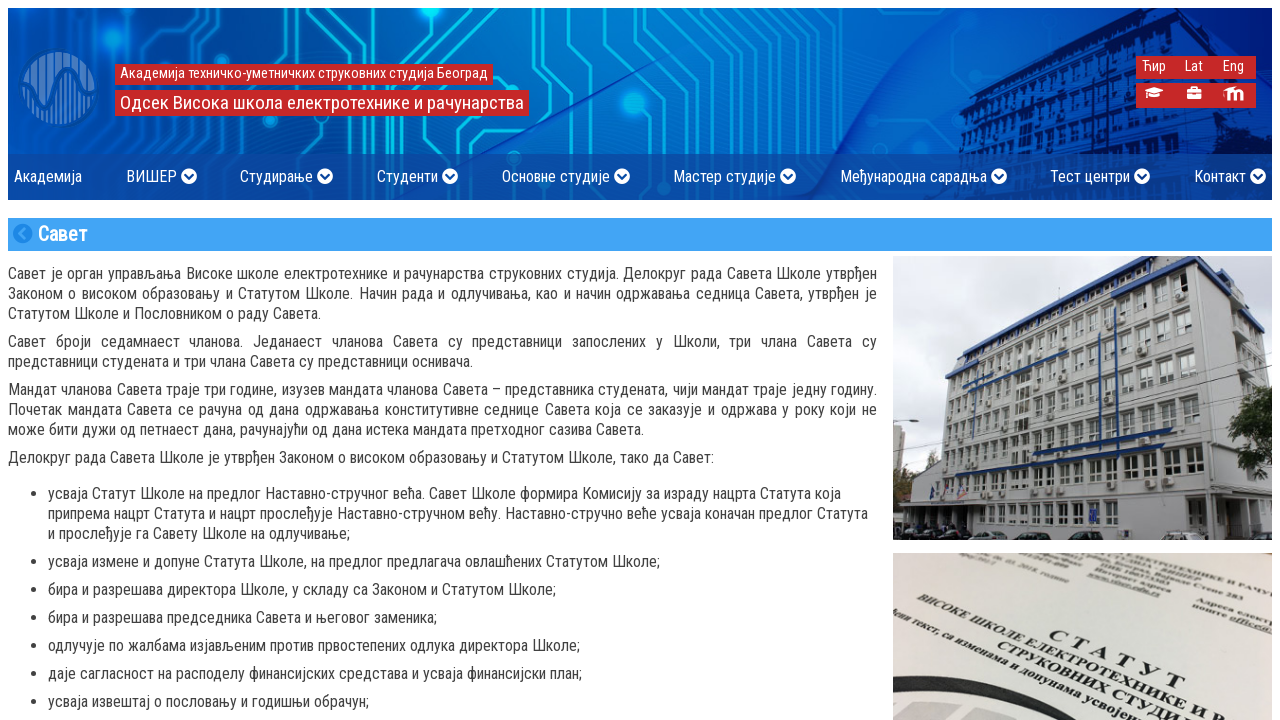

Located all council member elements
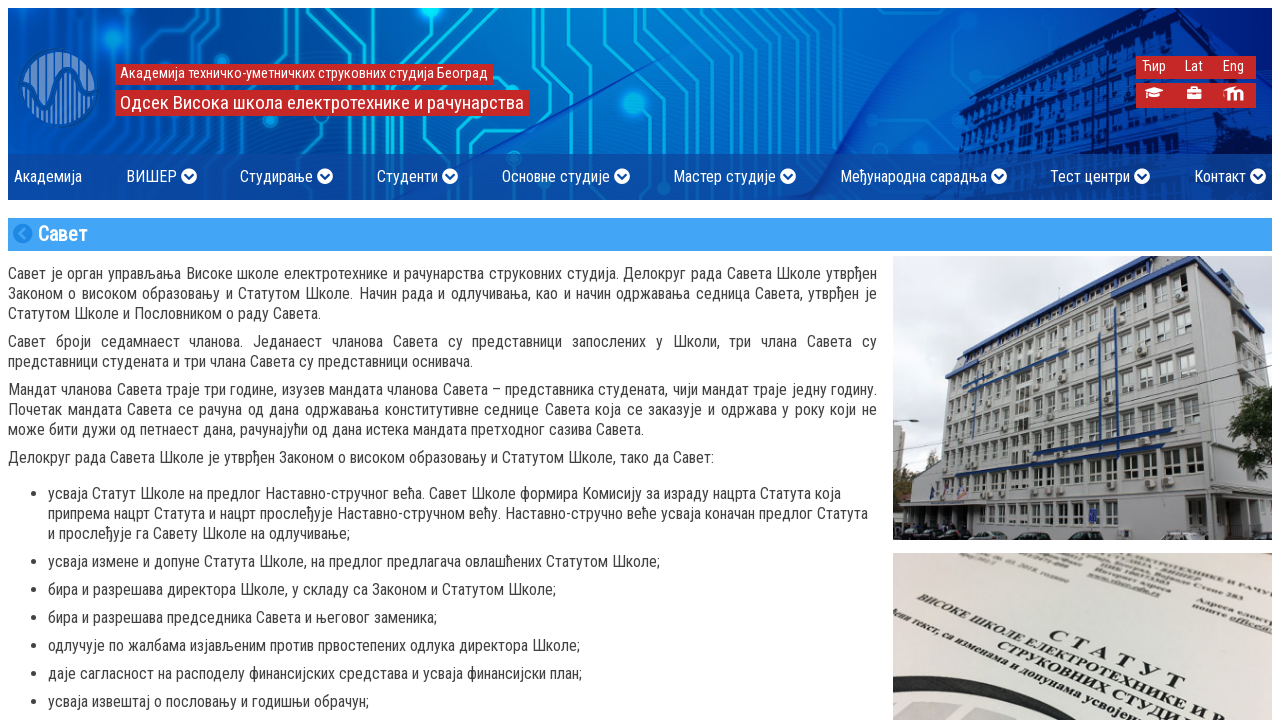

Retrieved text content from council member element
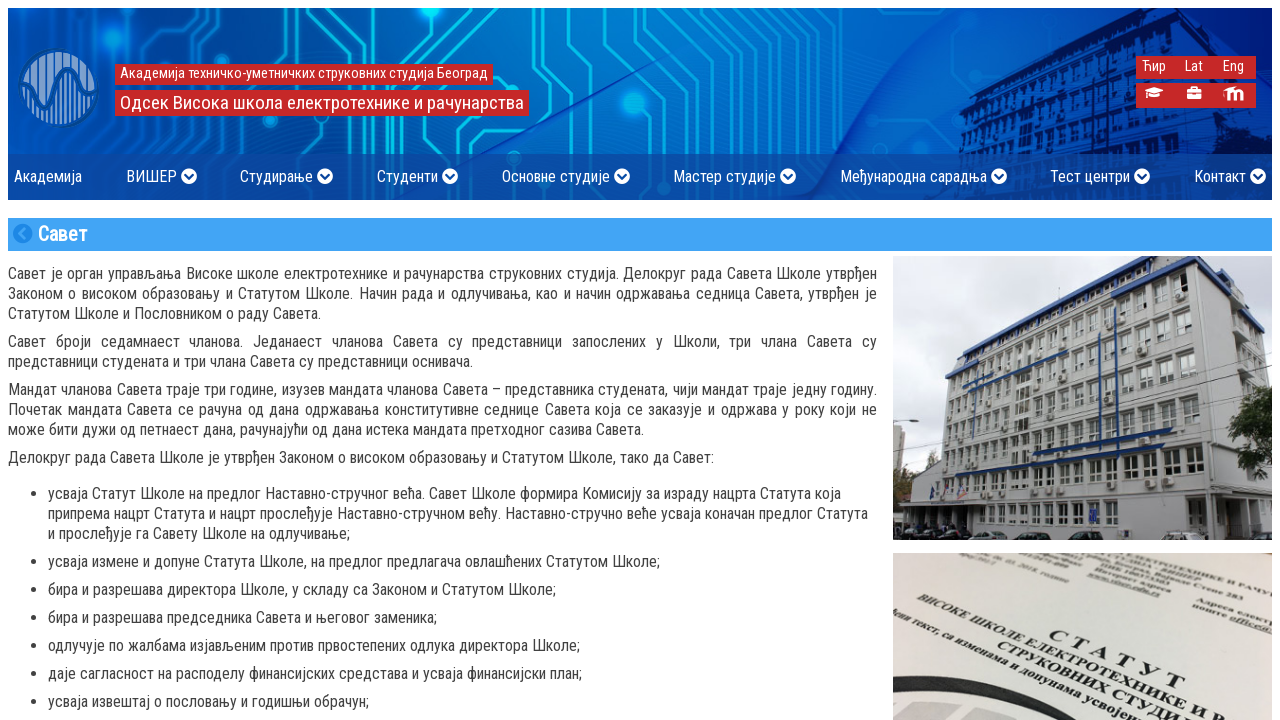

Retrieved text content from council member element
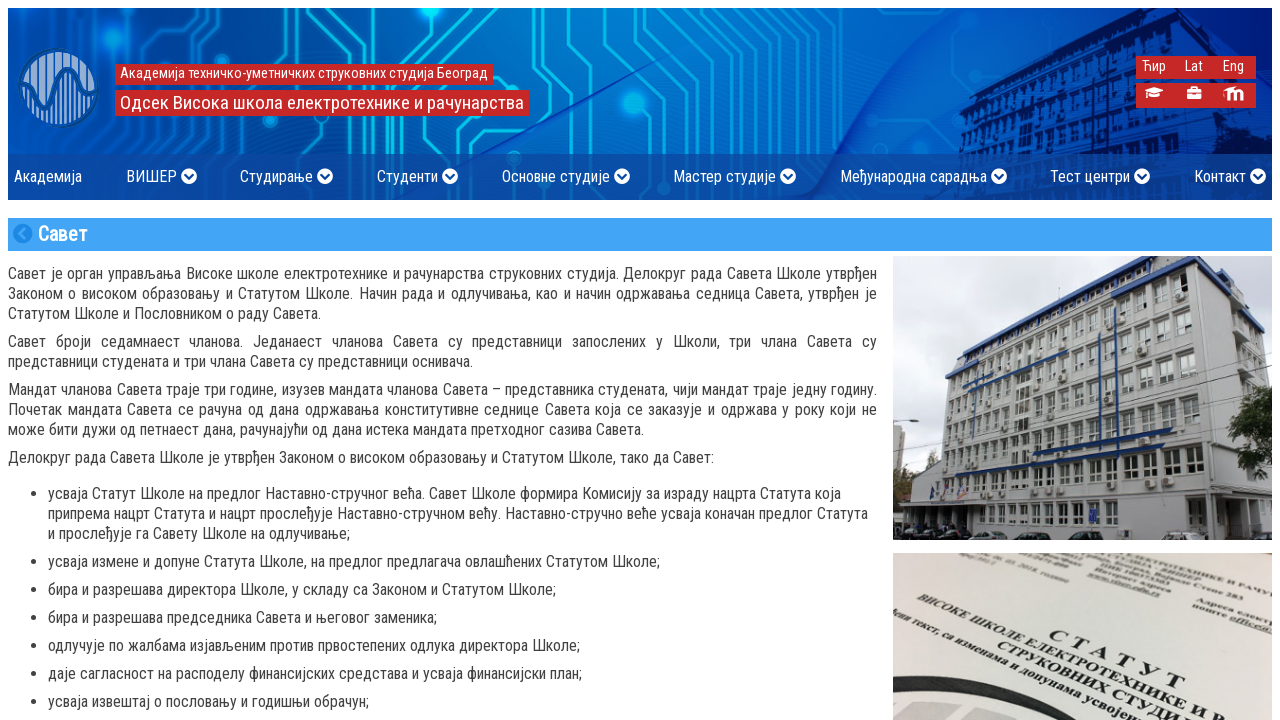

Retrieved text content from council member element
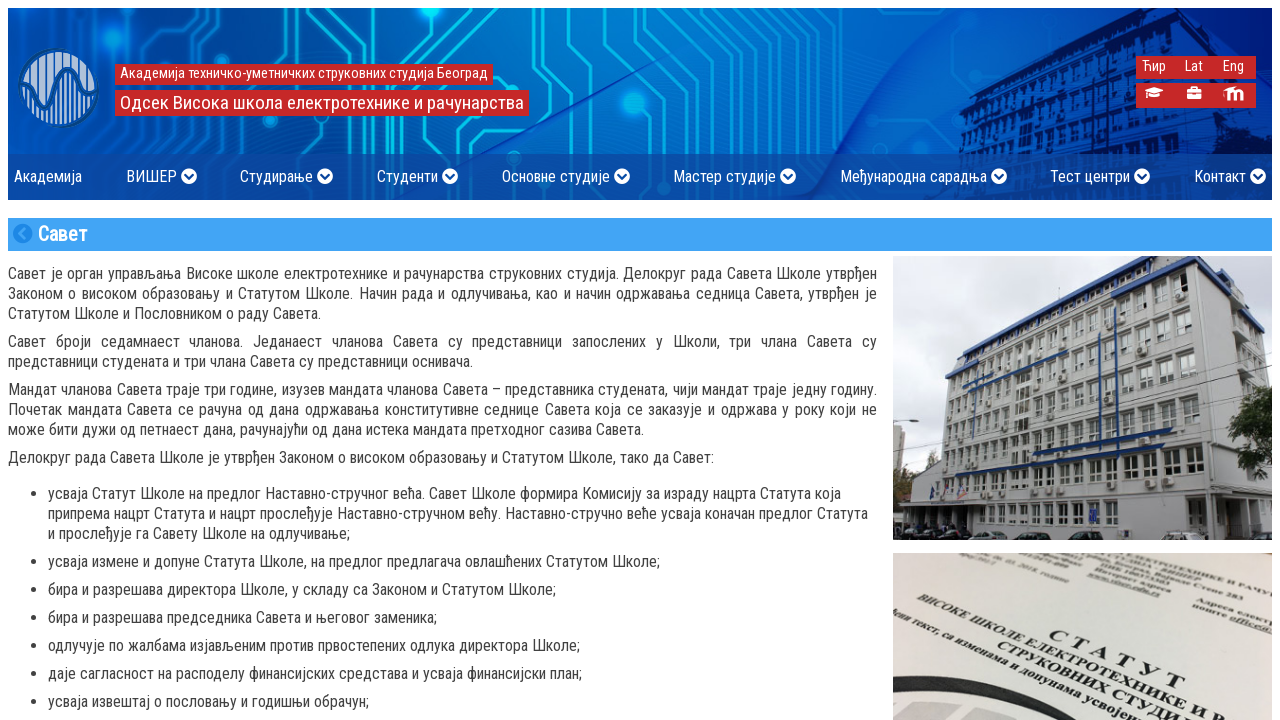

Retrieved text content from council member element
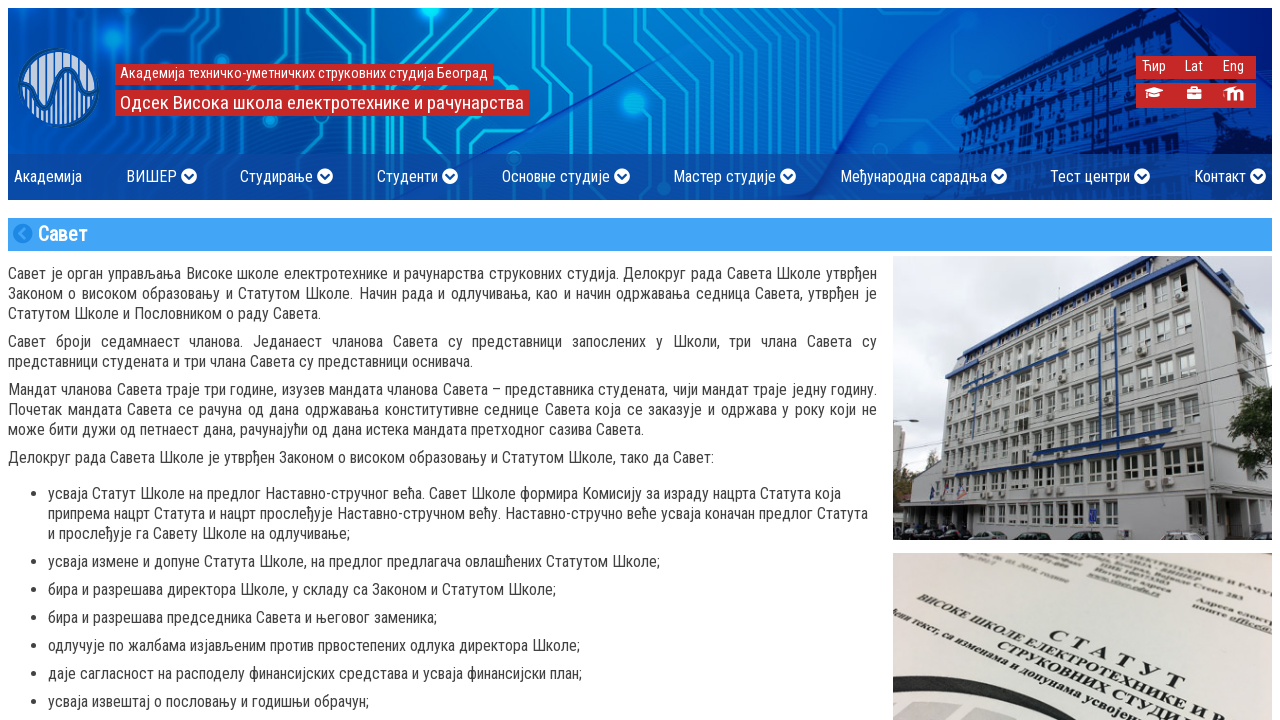

Retrieved text content from council member element
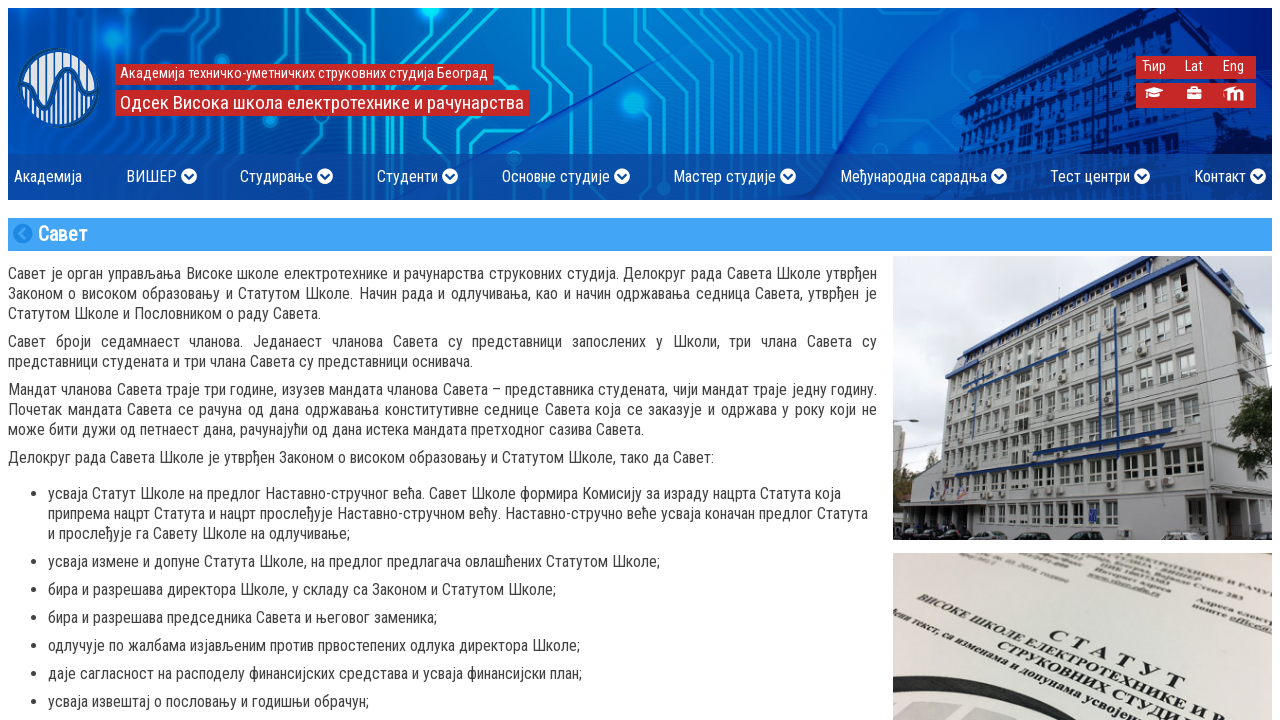

Retrieved text content from council member element
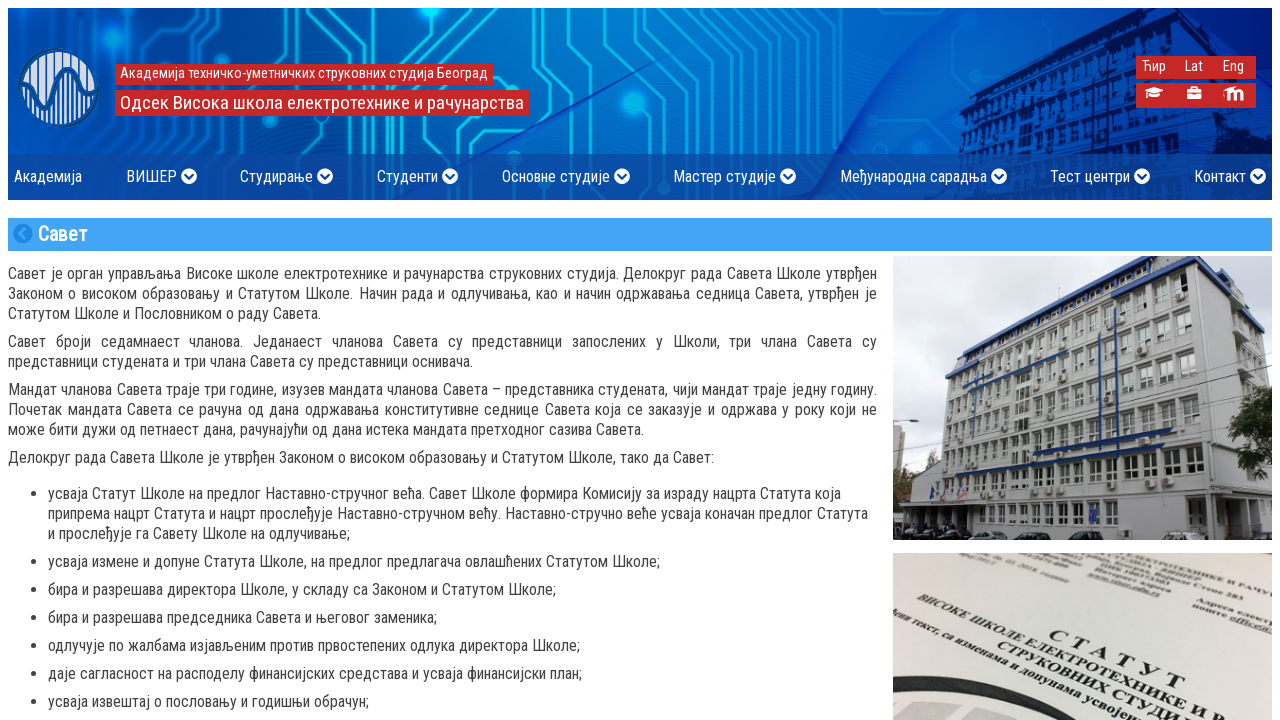

Retrieved text content from council member element
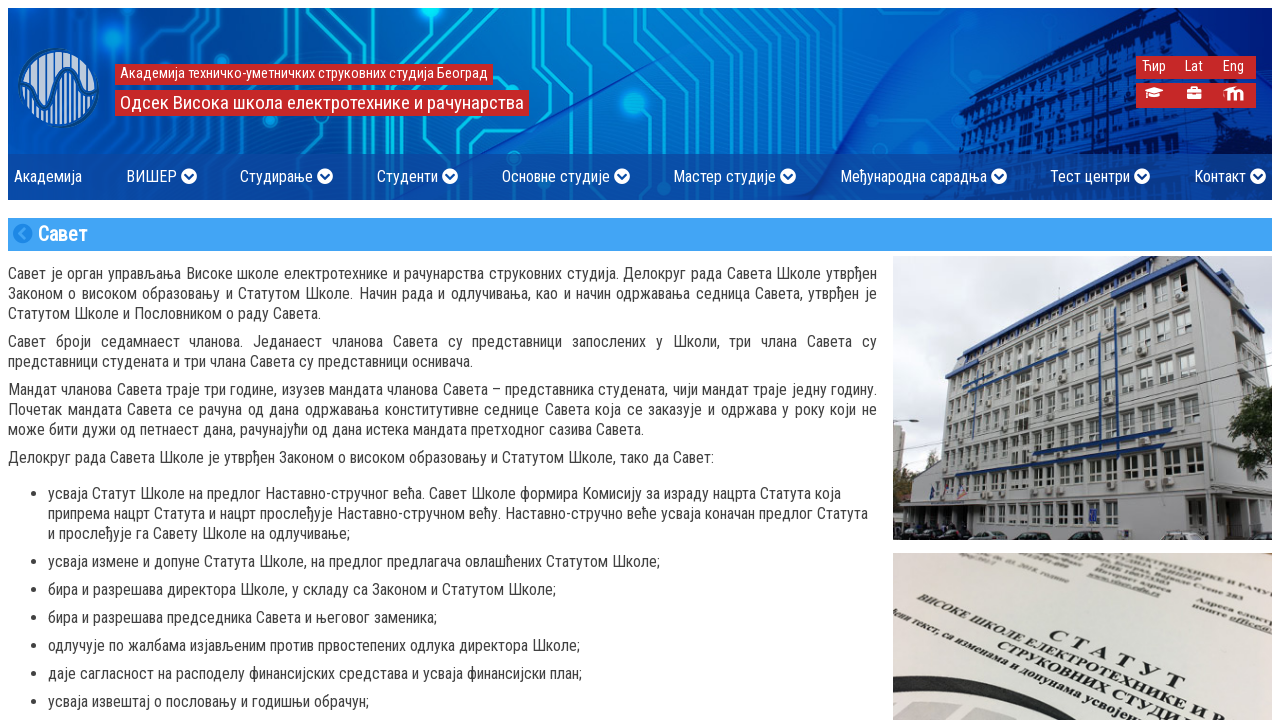

Retrieved text content from council member element
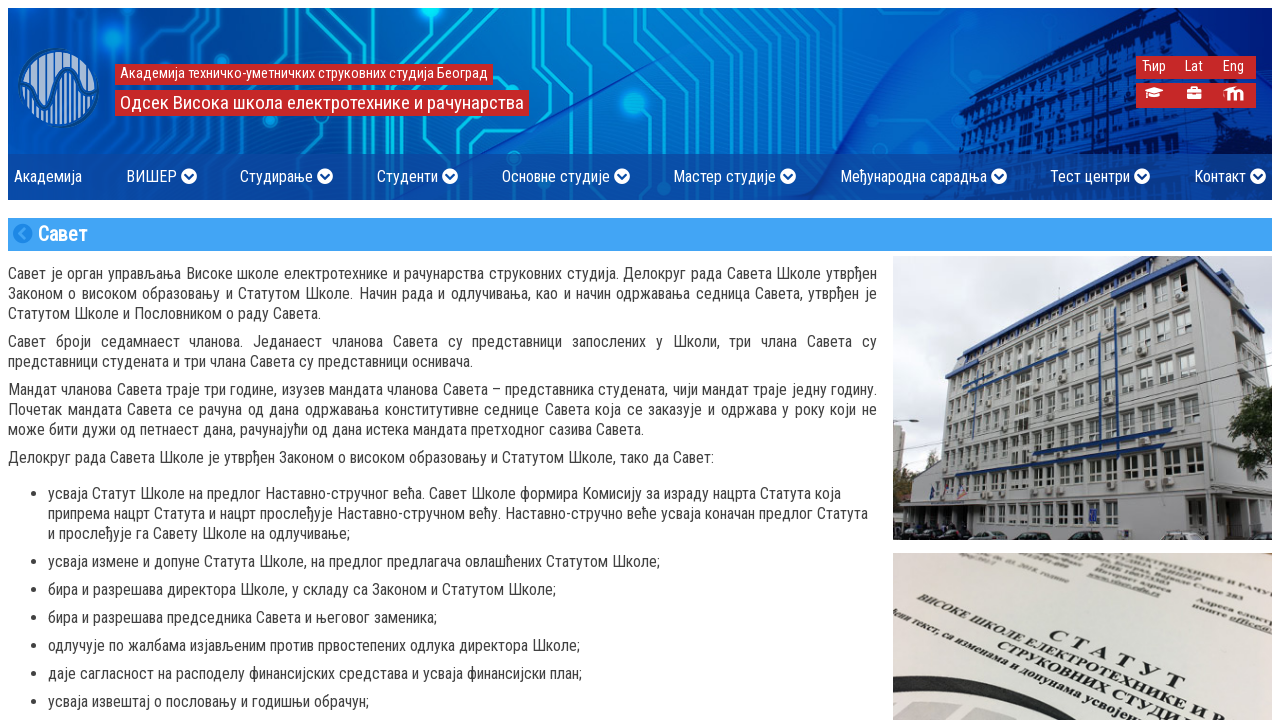

Retrieved text content from council member element
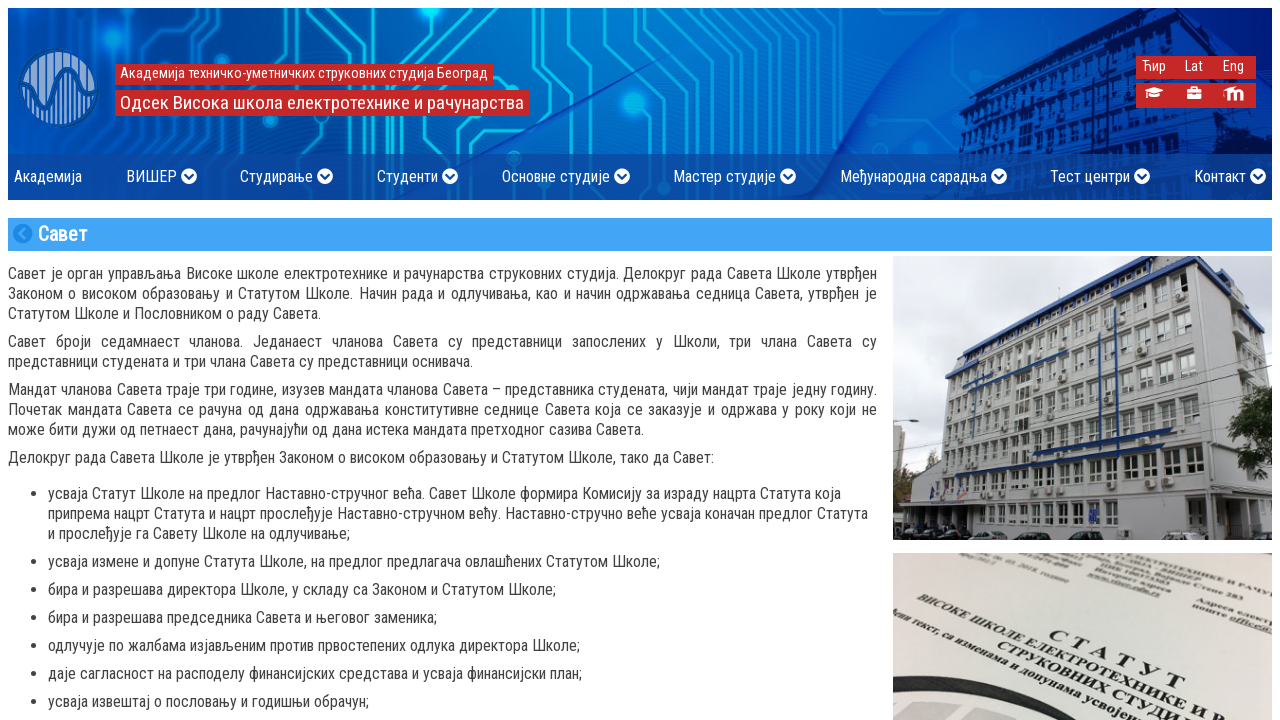

Retrieved text content from council member element
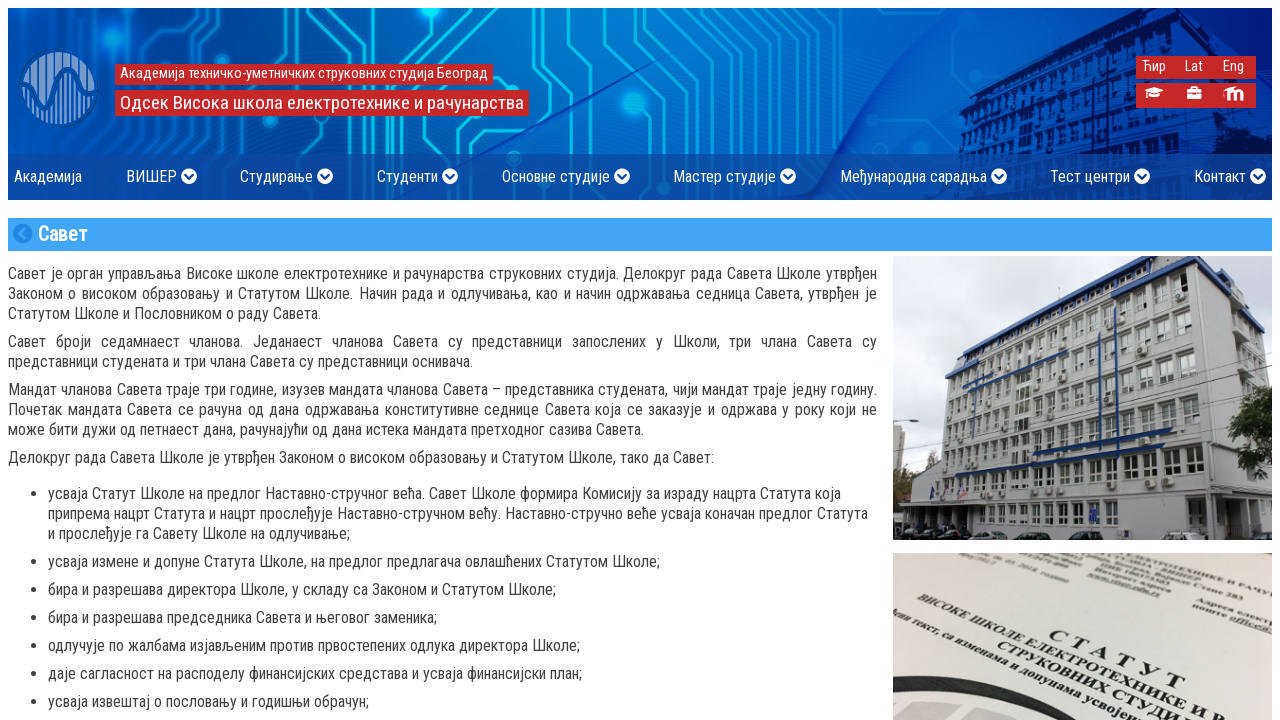

Retrieved text content from council member element
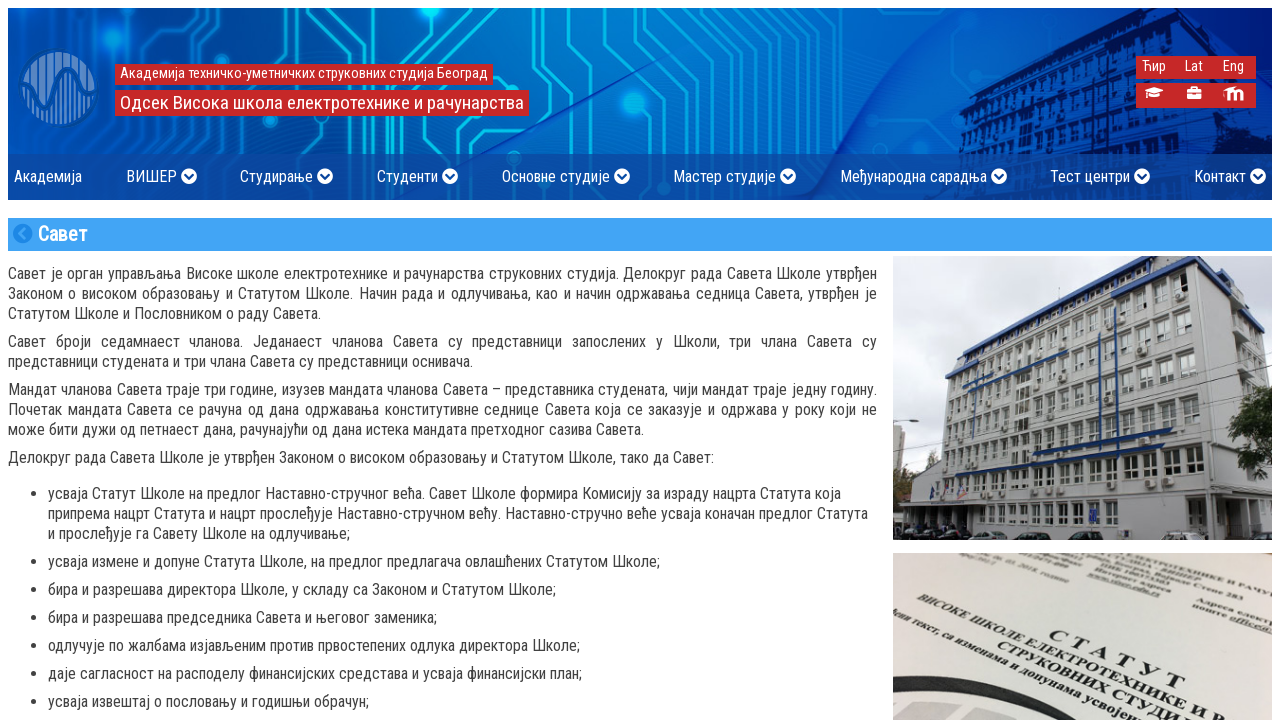

Retrieved text content from council member element
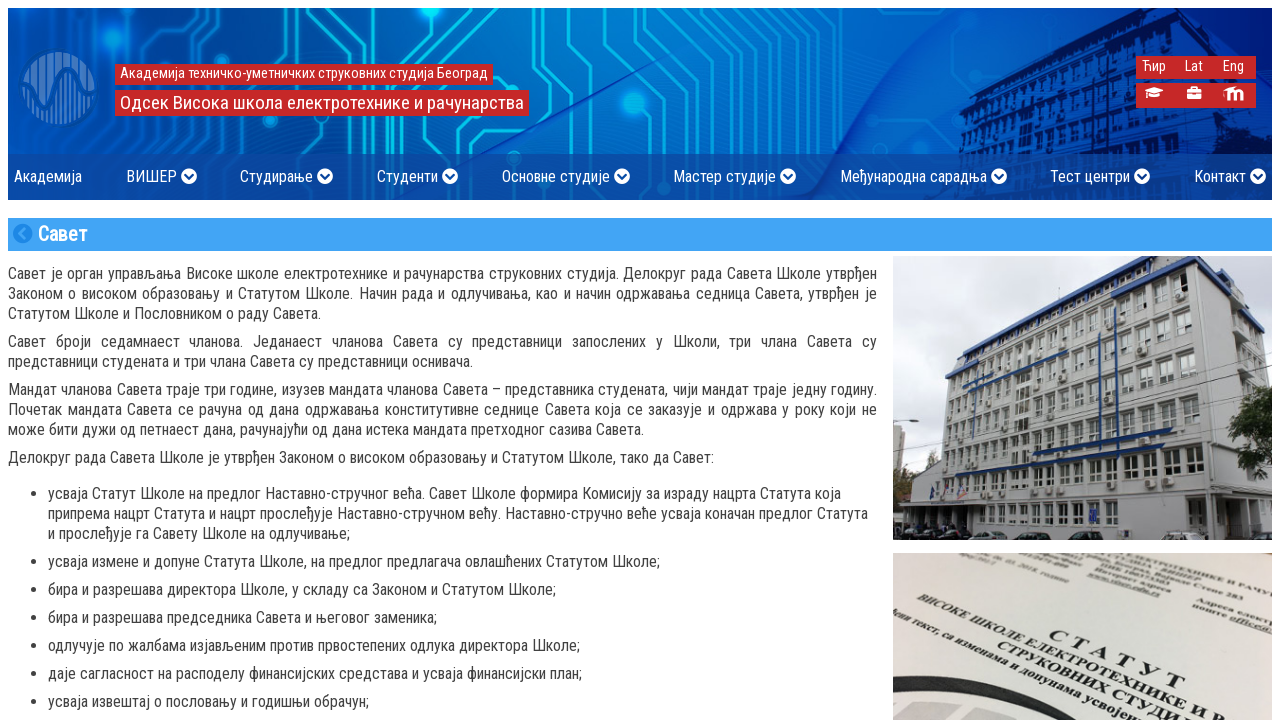

Retrieved text content from council member element
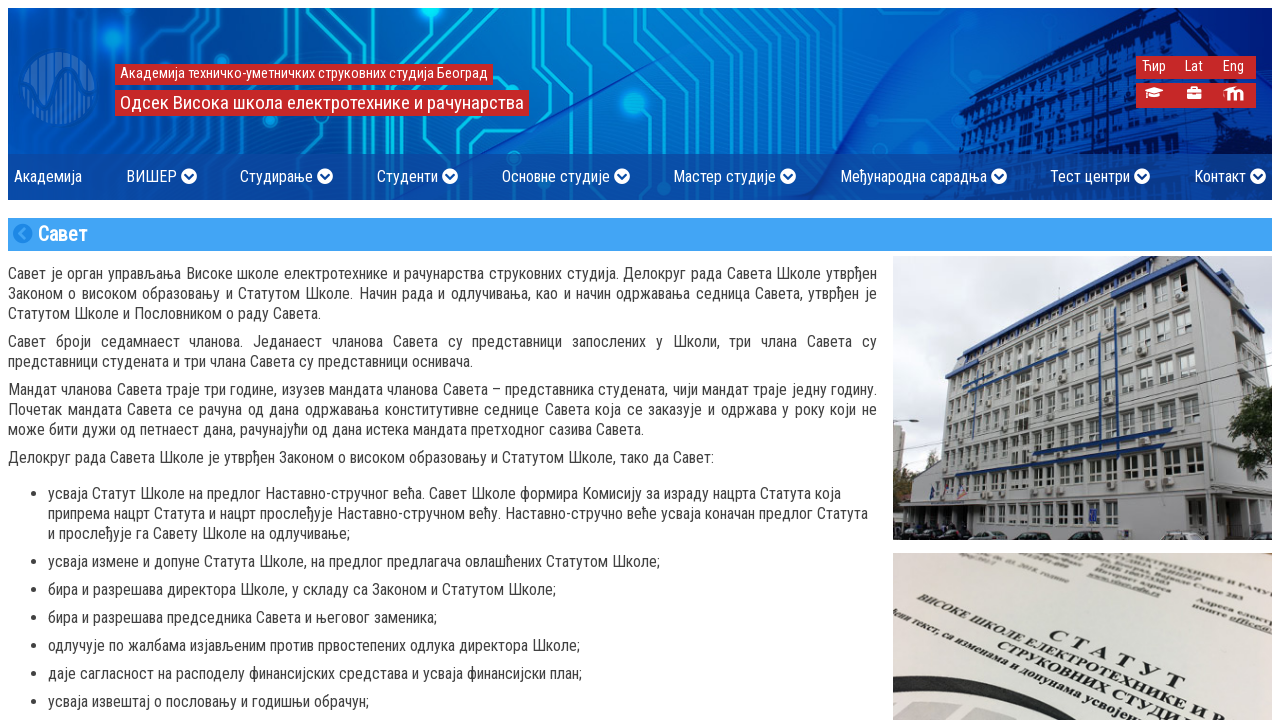

Retrieved text content from council member element
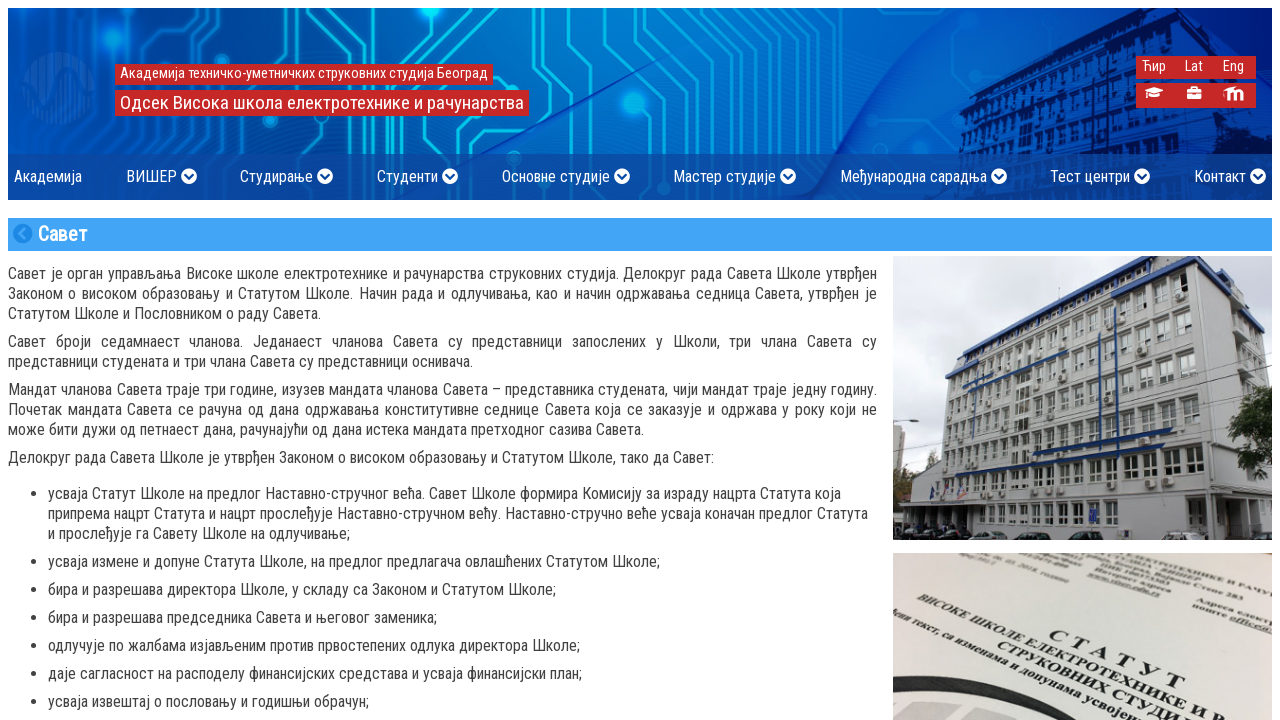

Verified that council has exactly 6 professors of vocational studies
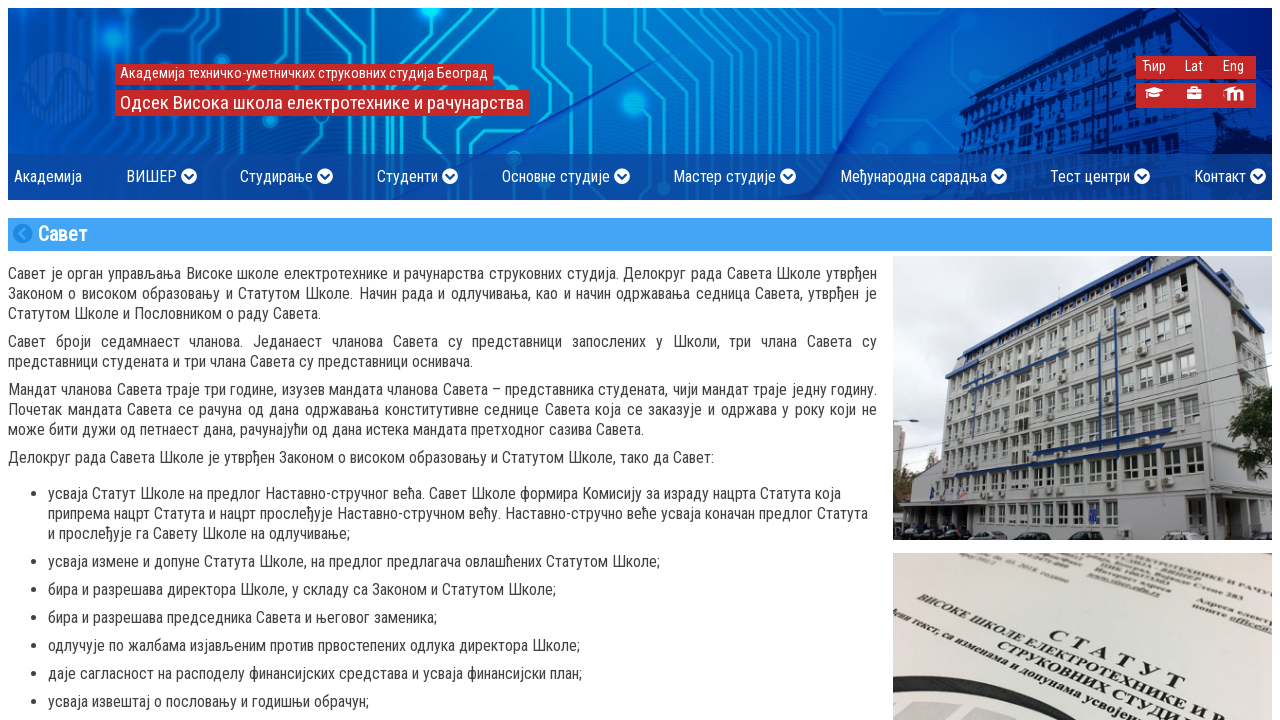

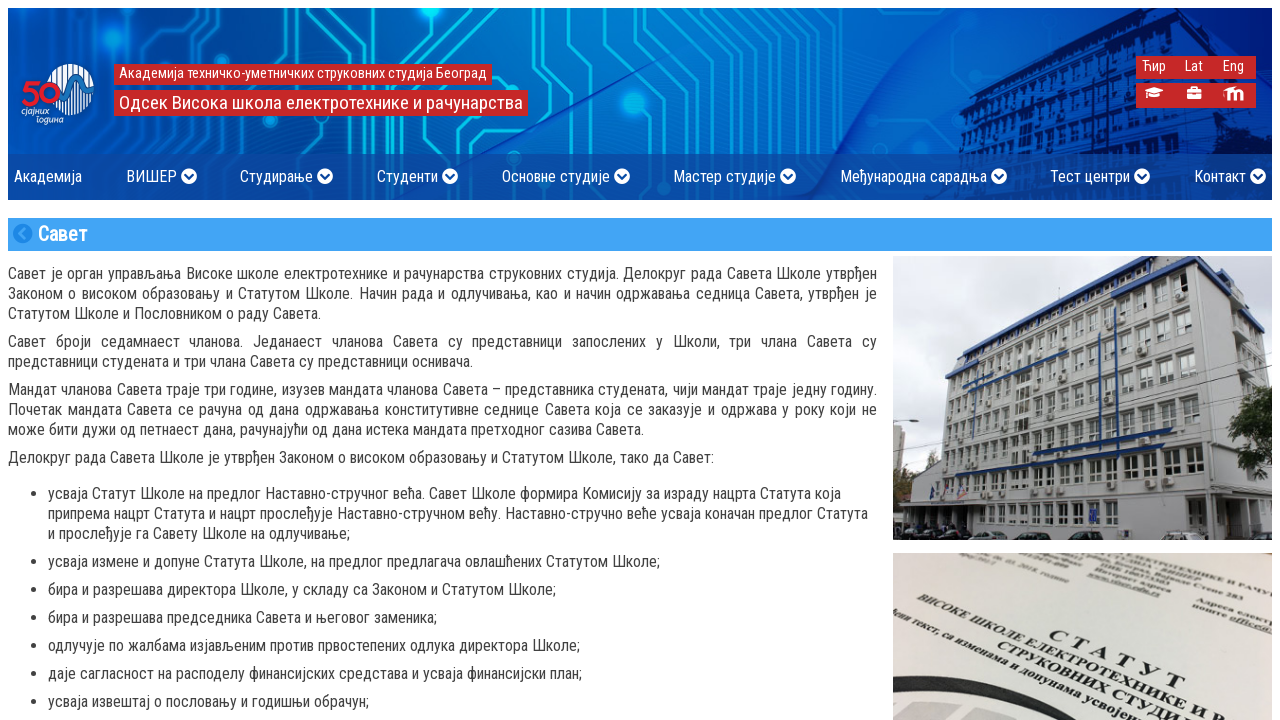